Navigates to NextBaseCRM login page and verifies that the "Log In" button is present with the correct text value

Starting URL: https://login1.nextbasecrm.com/

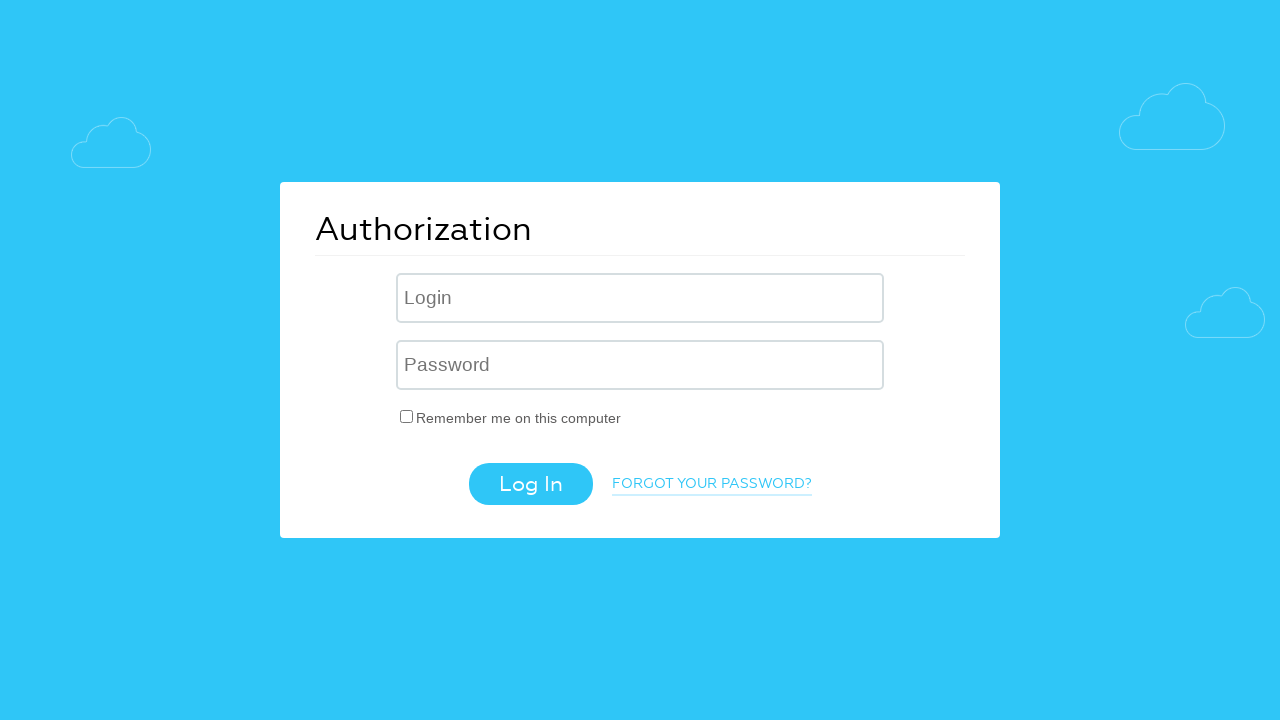

Navigated to NextBaseCRM login page
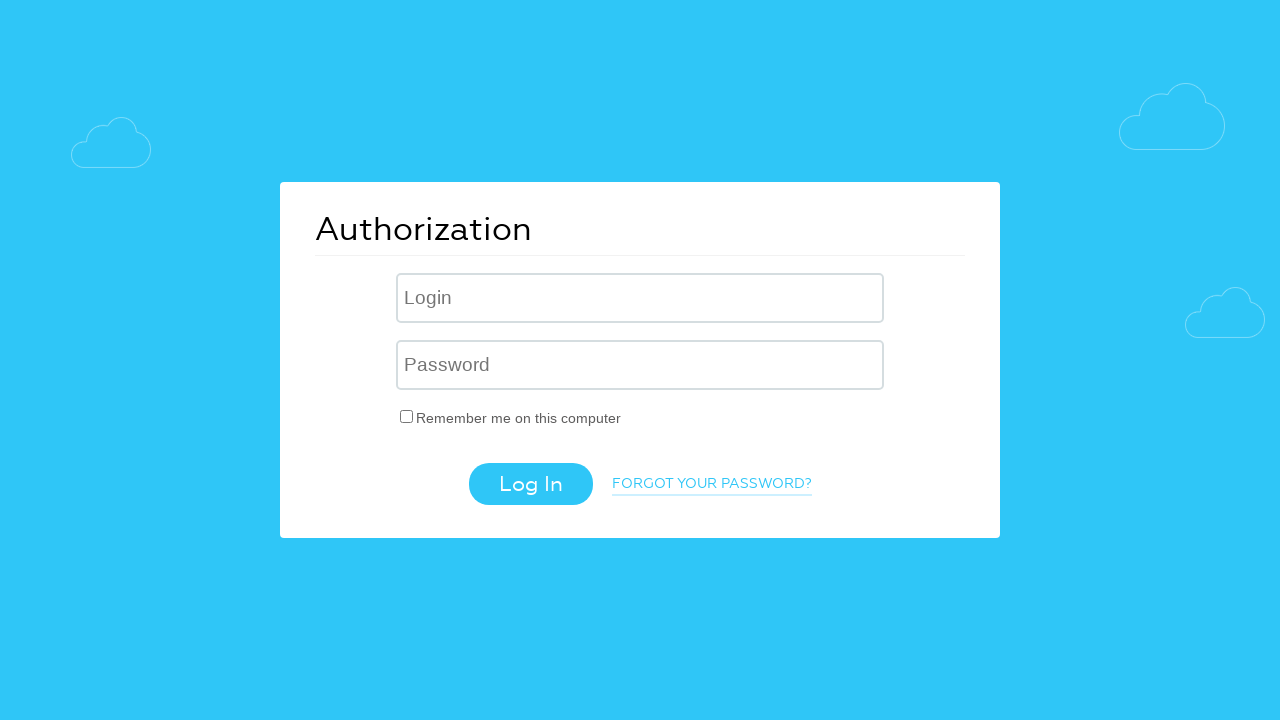

Log In button is visible on the page
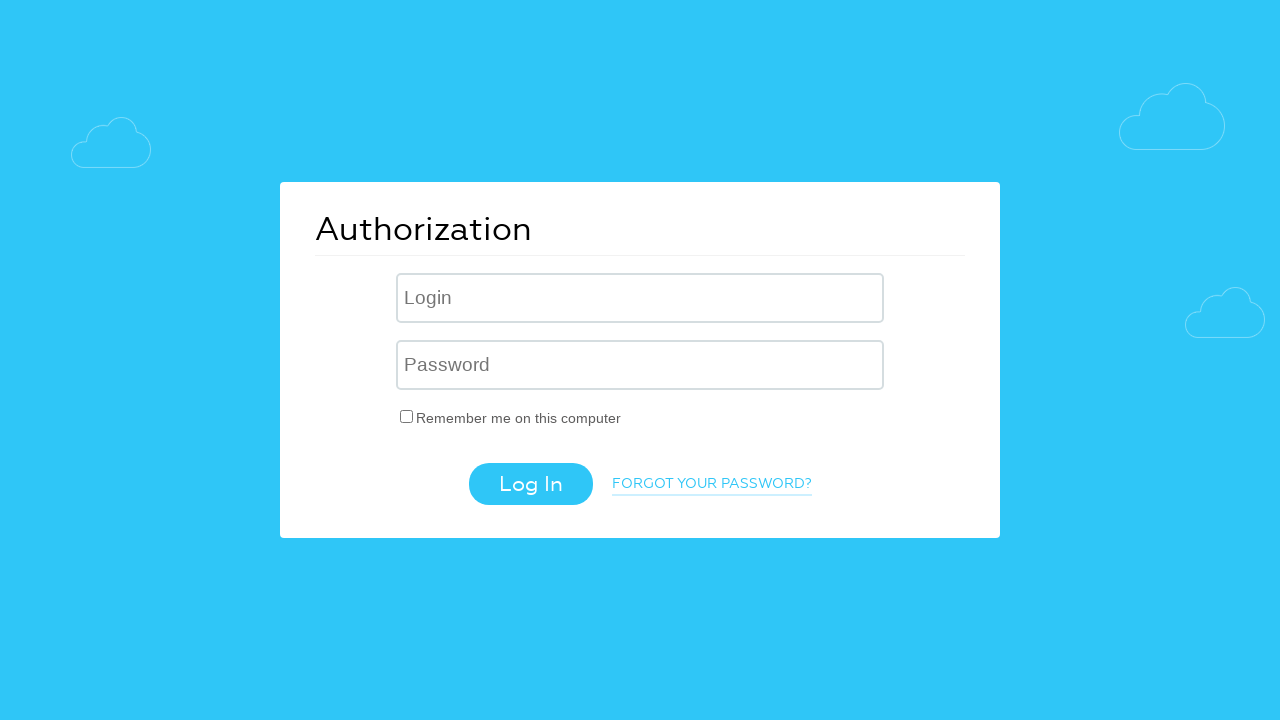

Retrieved Log In button text value: 'Log In'
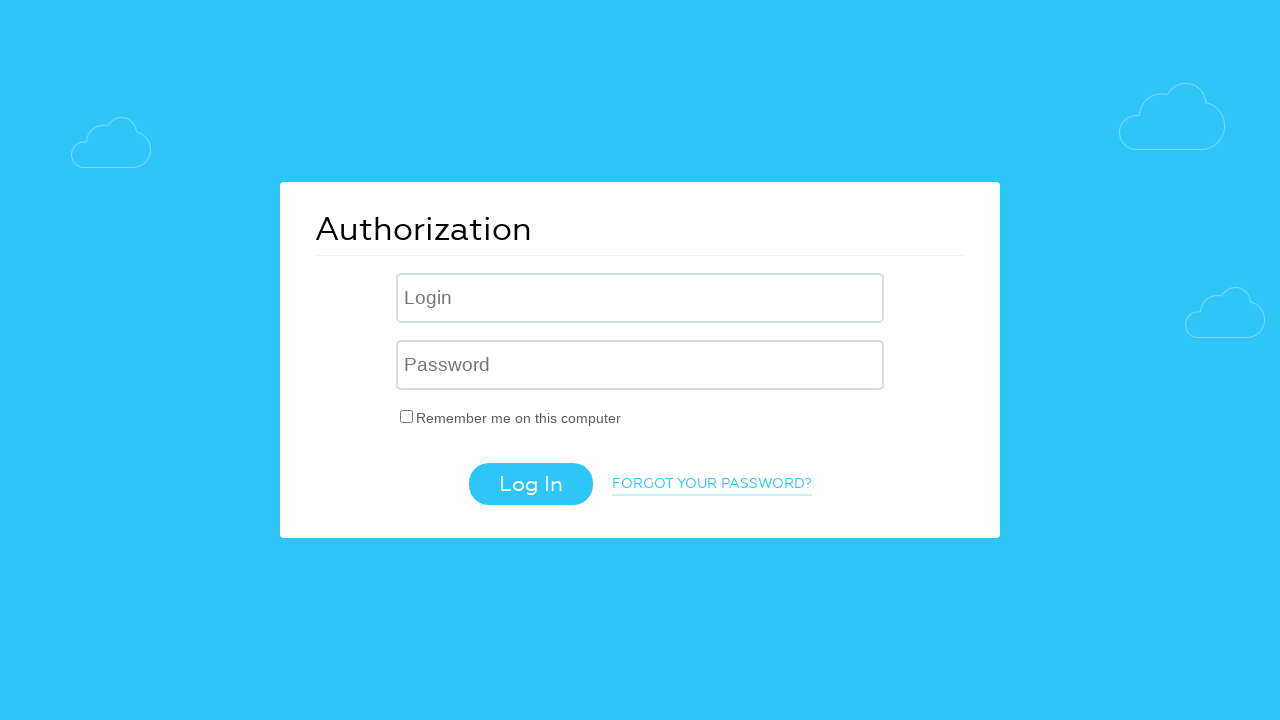

Verified Log In button has correct text value 'Log In'
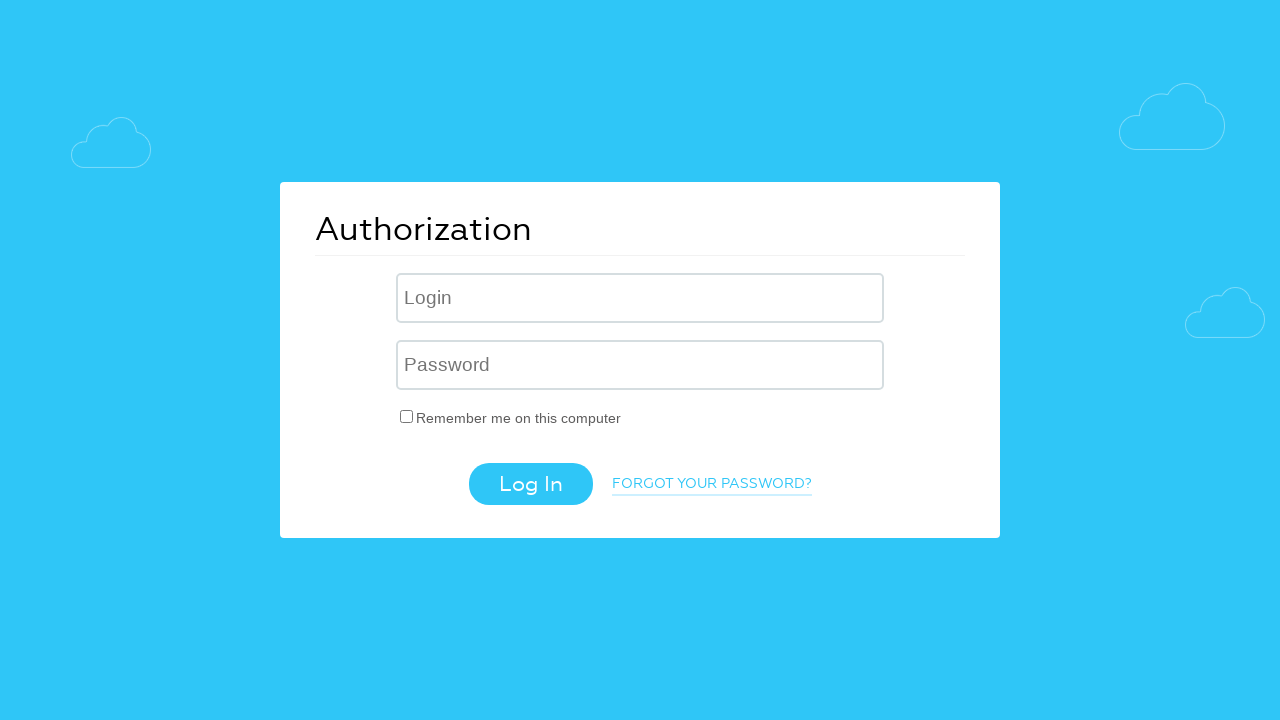

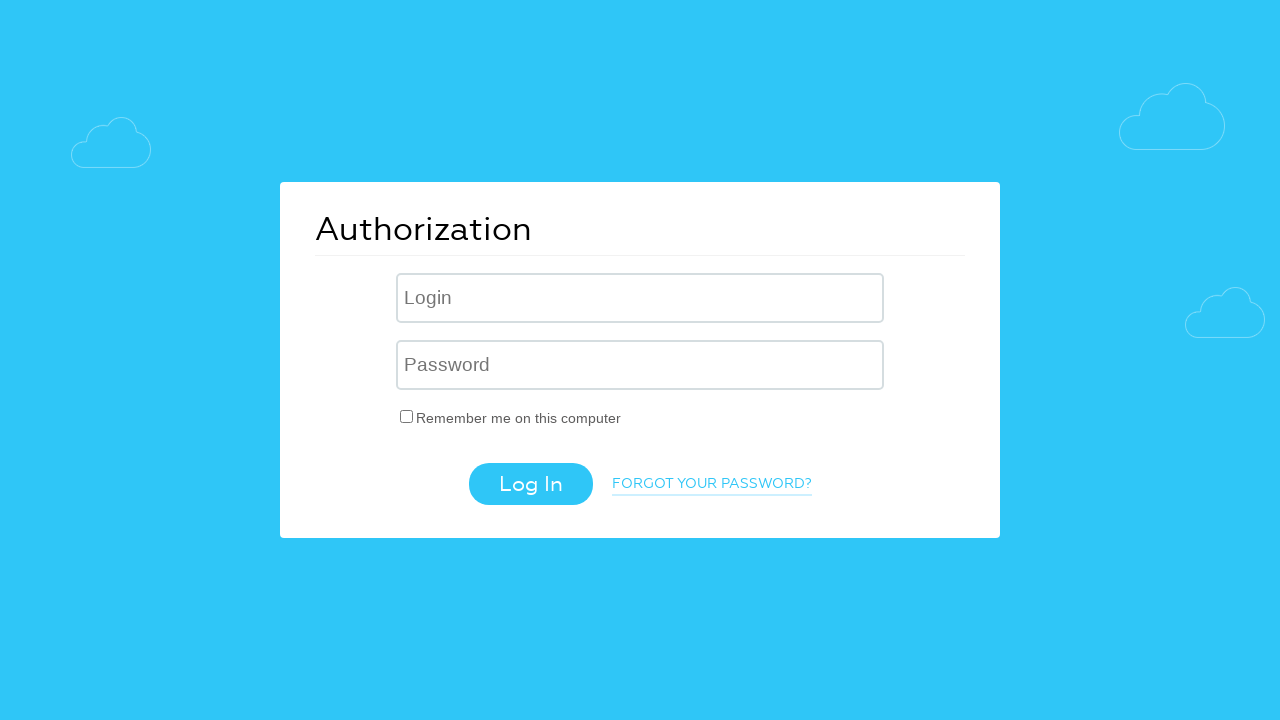